Tests multi-tab browser functionality by opening a new tab, navigating to a different page, extracting a course name from that page, then switching back to the original tab and entering the extracted text into a form field.

Starting URL: https://rahulshettyacademy.com/angularpractice/

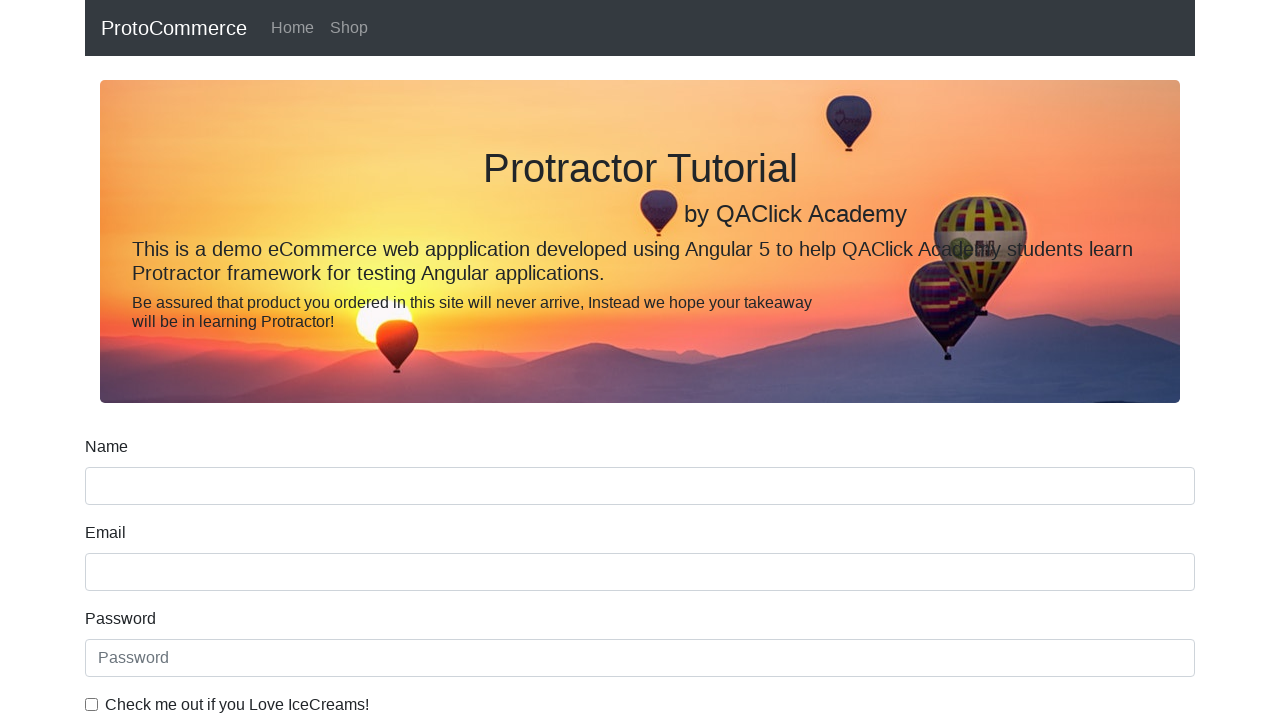

Stored reference to original page
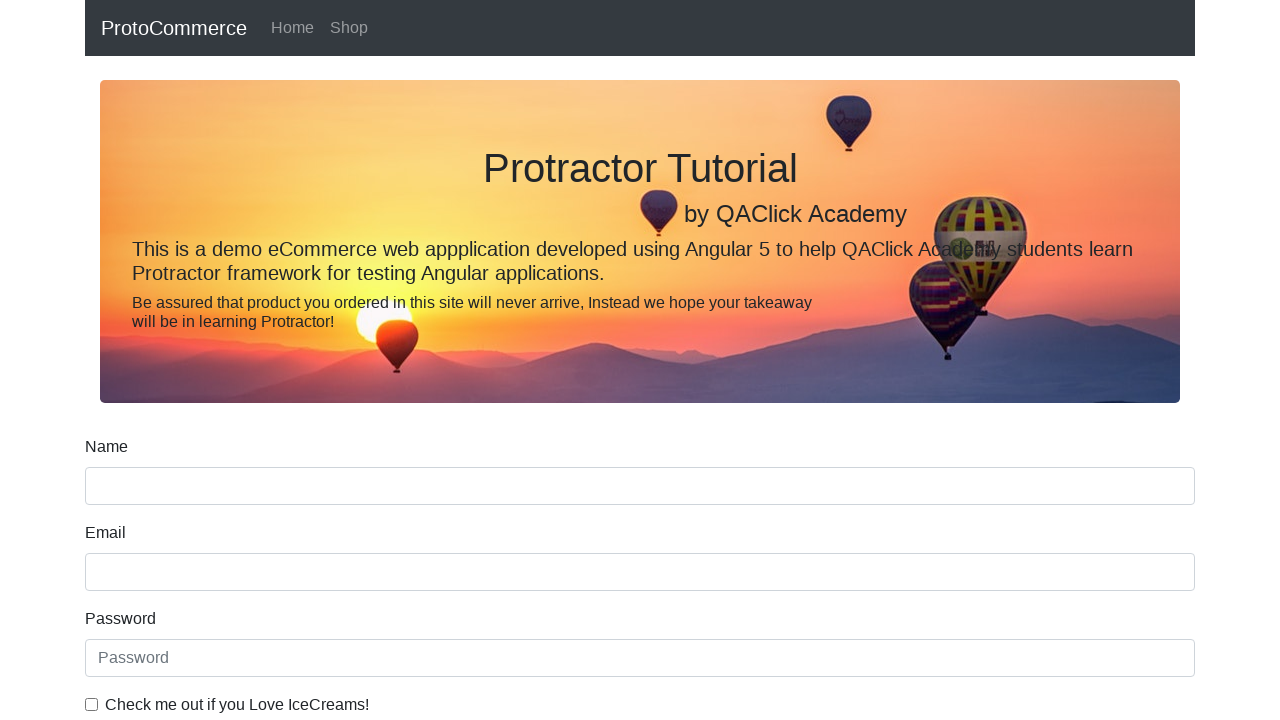

Opened a new tab
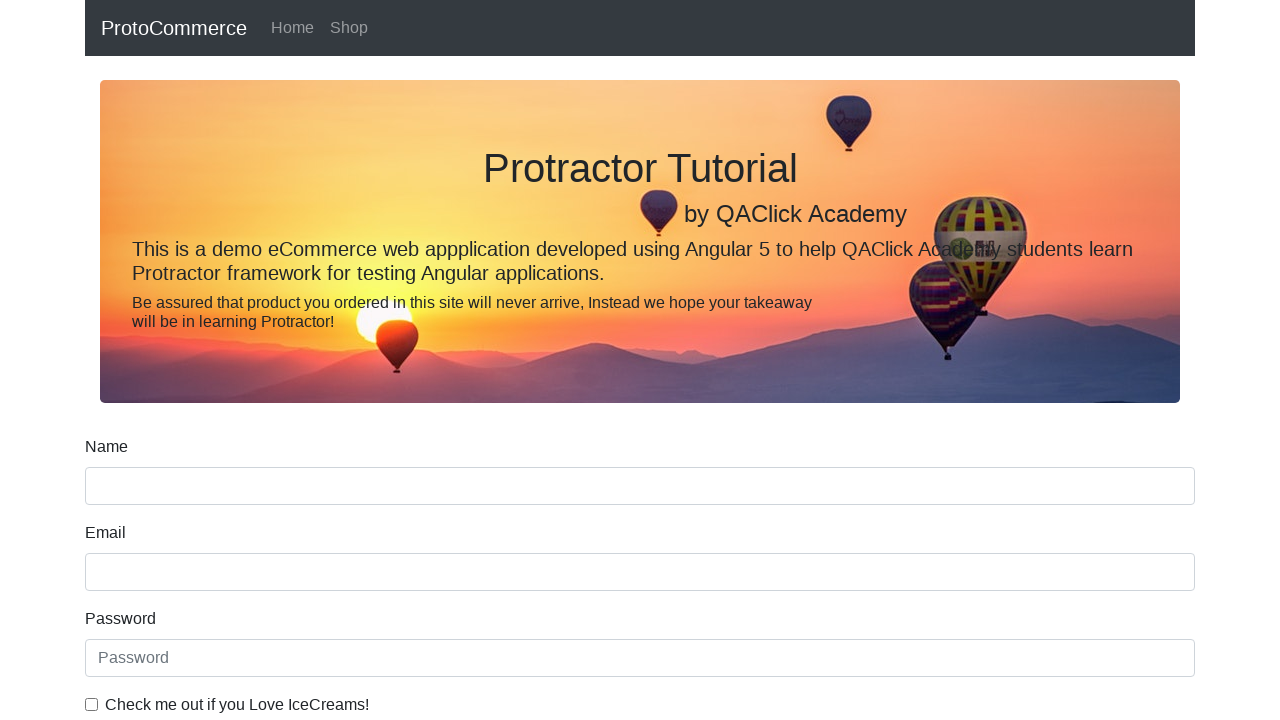

Navigated new tab to https://rahulshettyacademy.com/
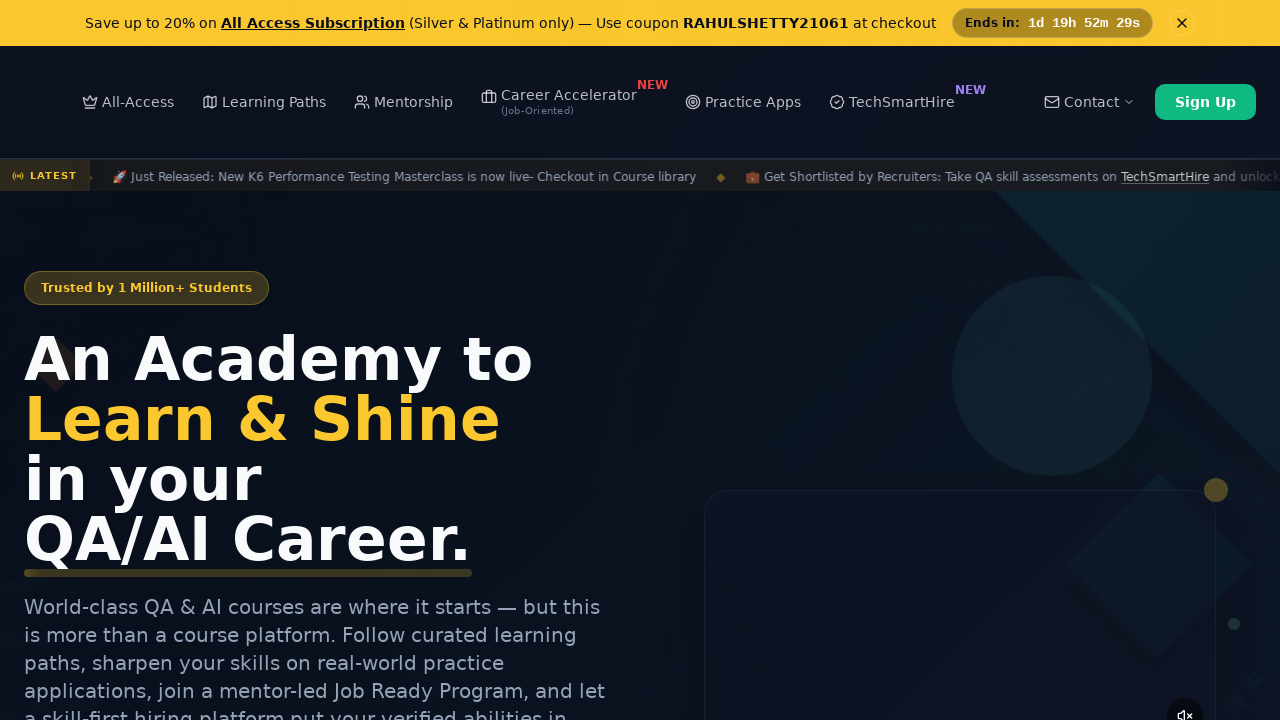

Located course link elements on new page
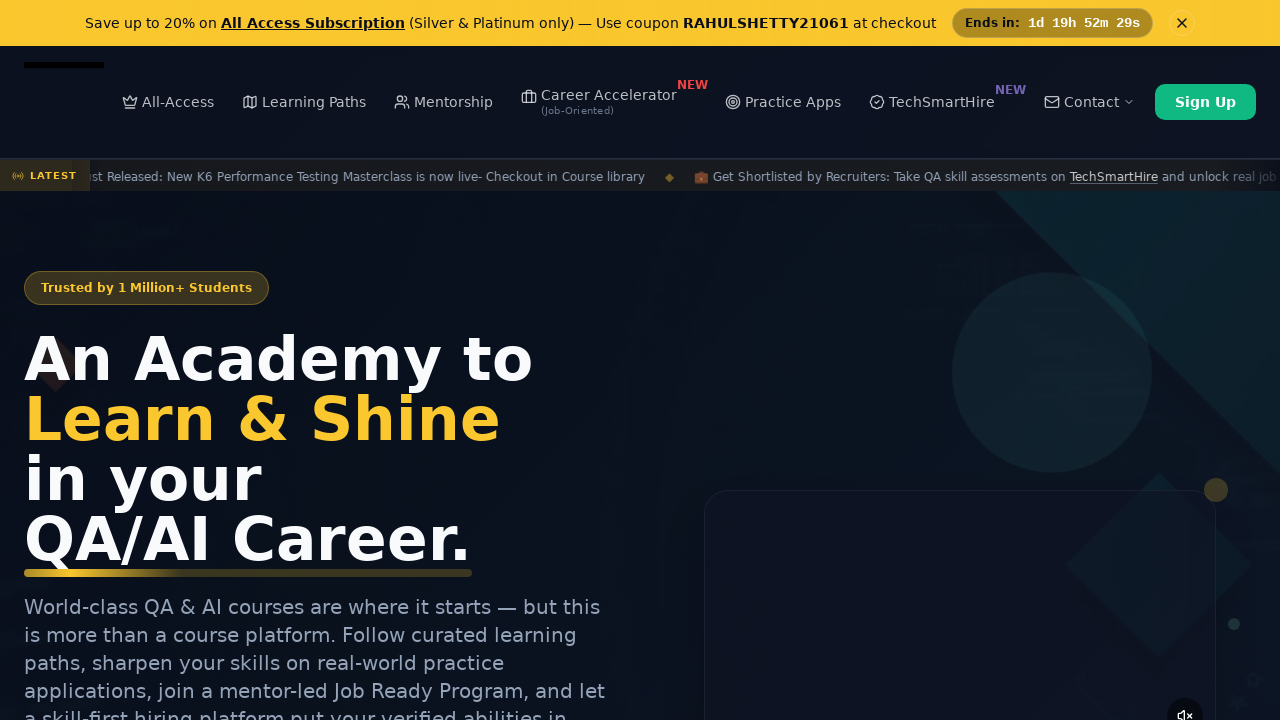

Extracted course name from second course link: 'Playwright Testing'
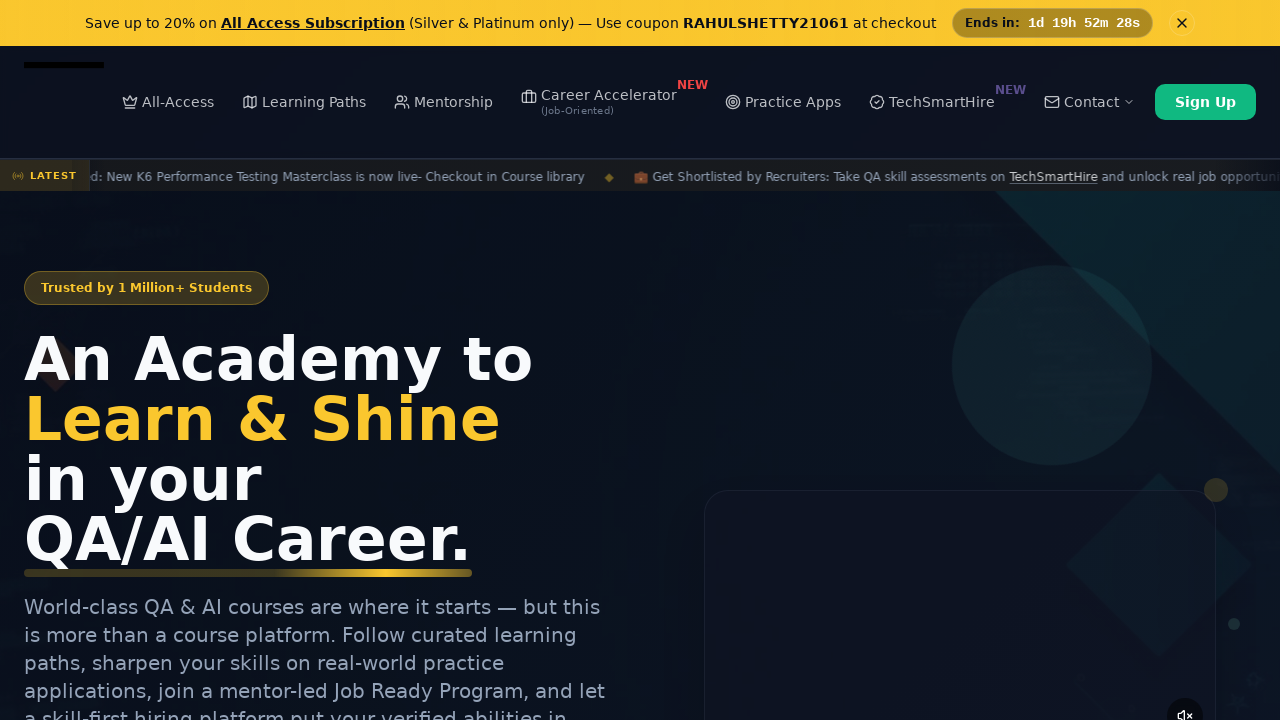

Switched back to original tab
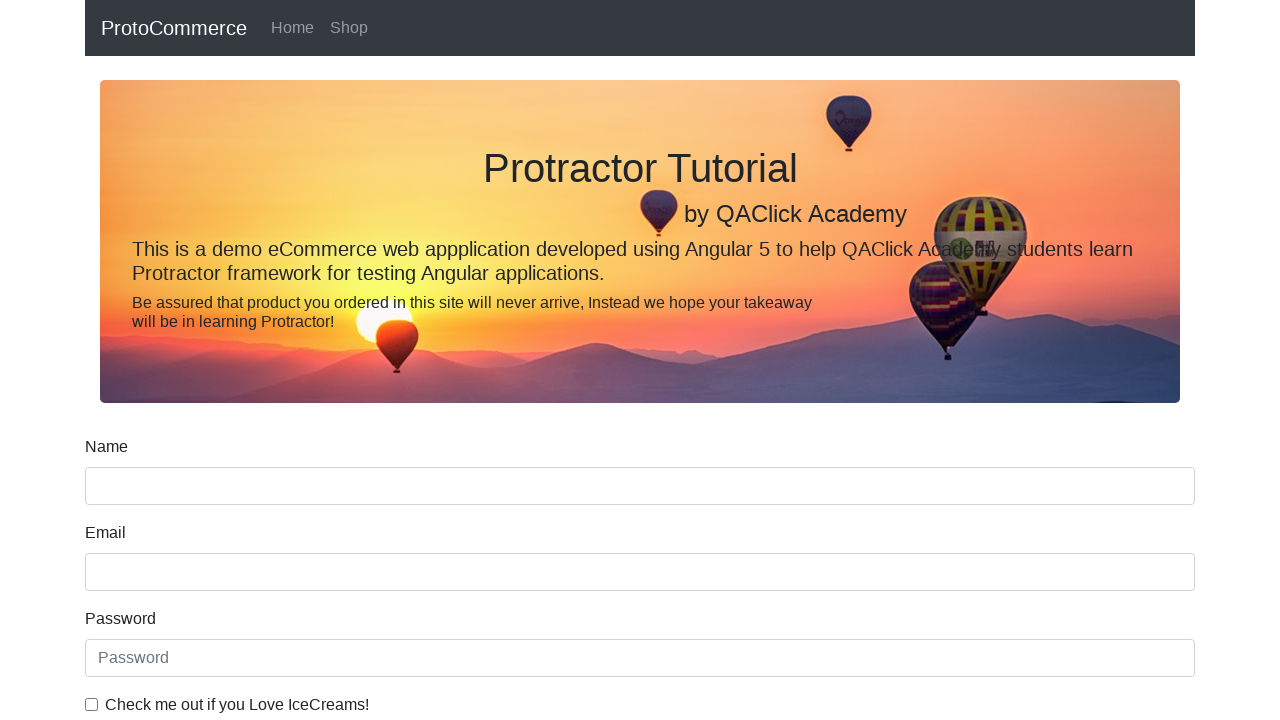

Filled name input field with extracted course name: 'Playwright Testing' on input[name='name']
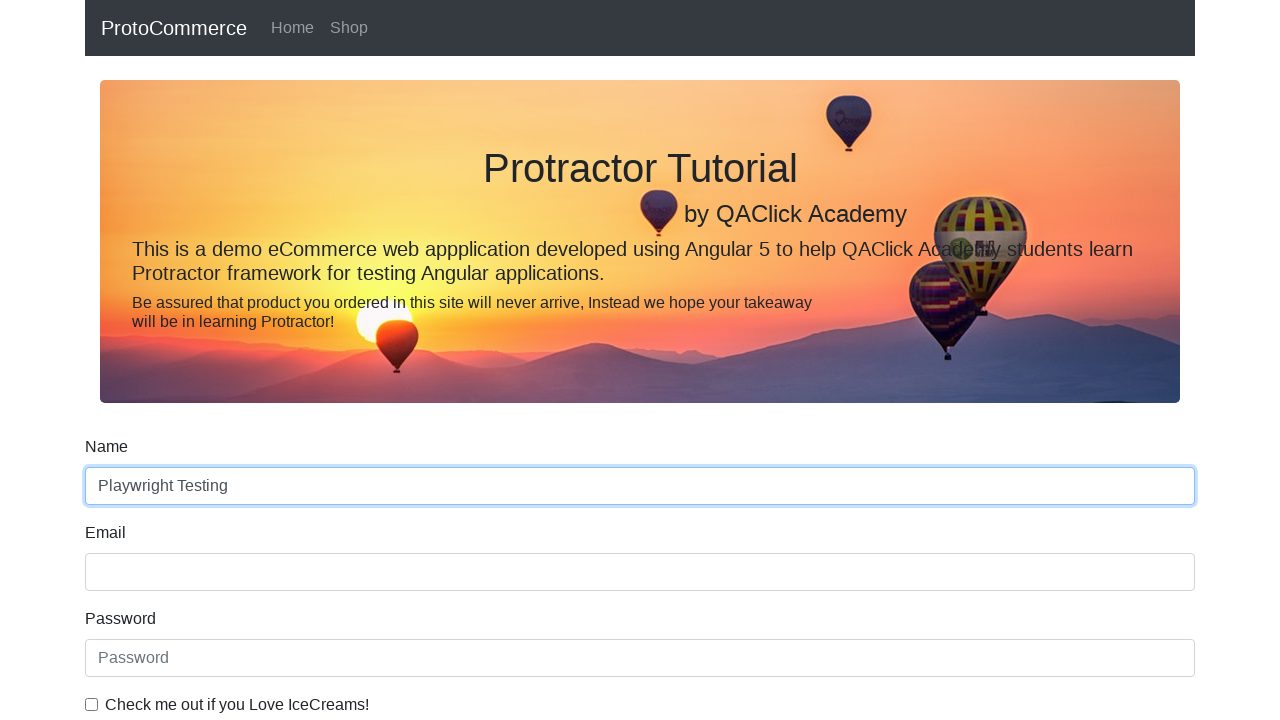

Closed the new tab
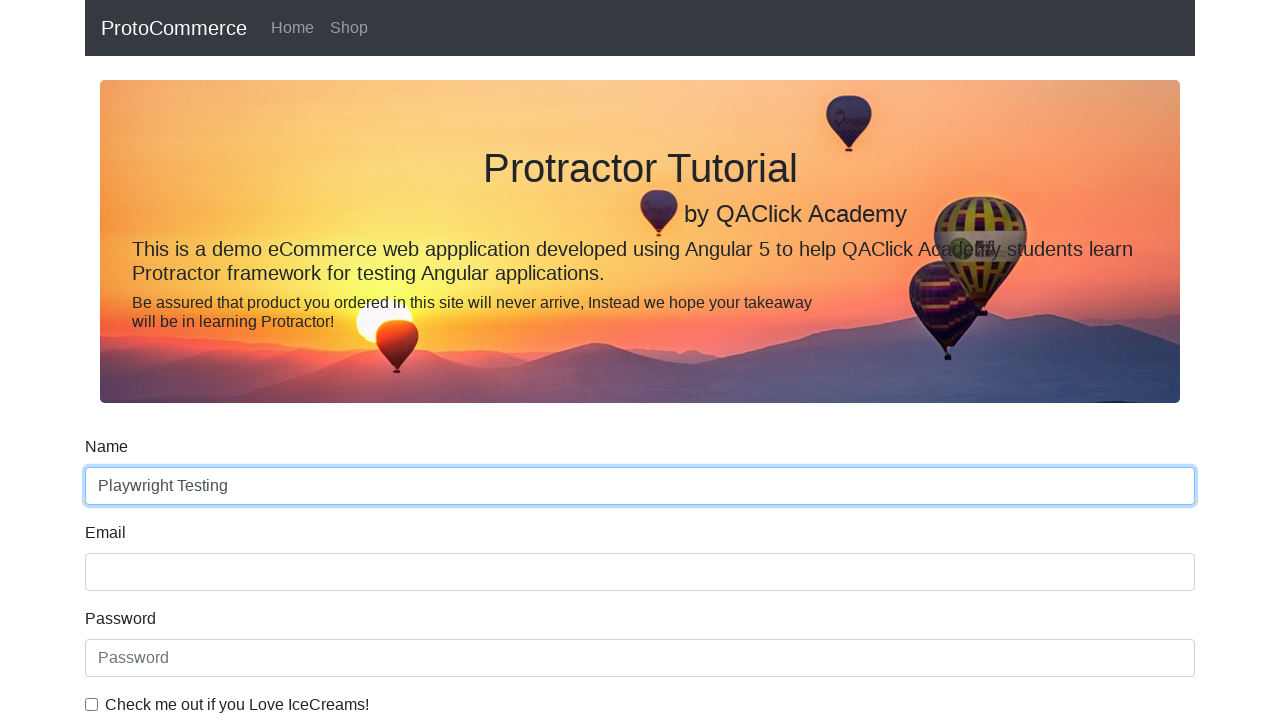

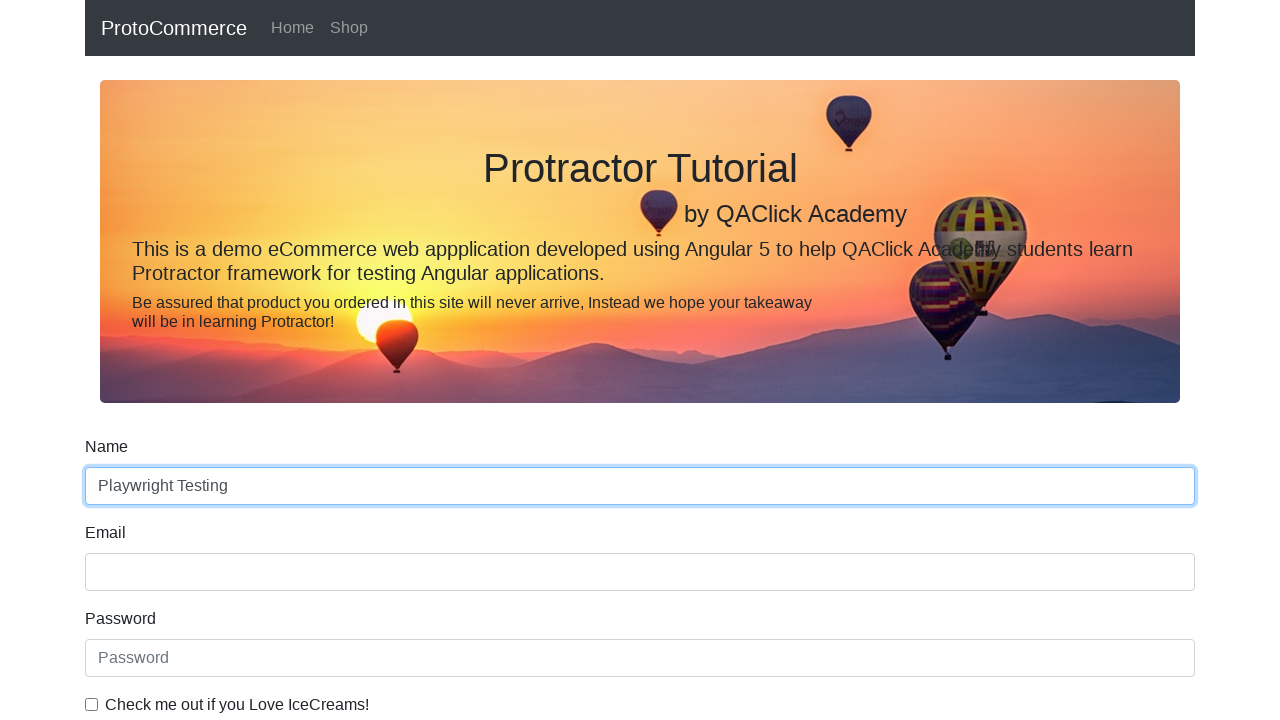